Tests deleting a record from a web table by clicking the delete button

Starting URL: https://demoqa.com/webtables

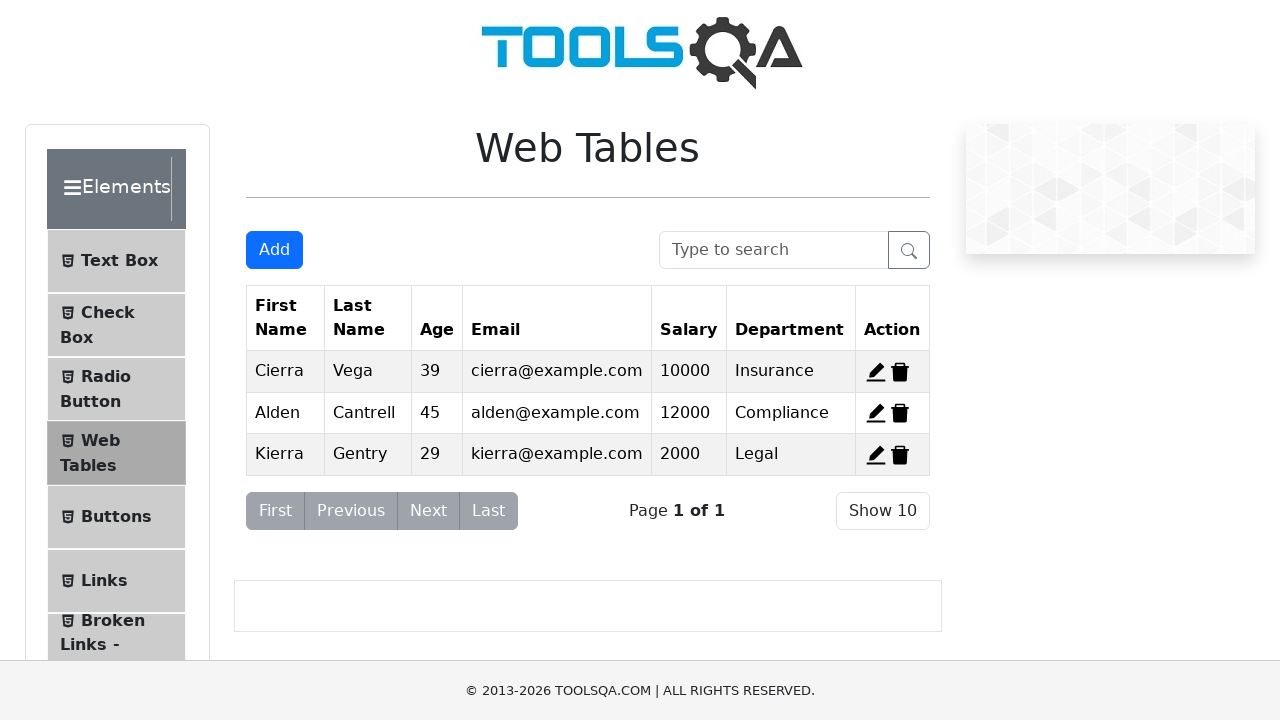

Clicked delete button for the first record in web table at (900, 372) on #delete-record-1
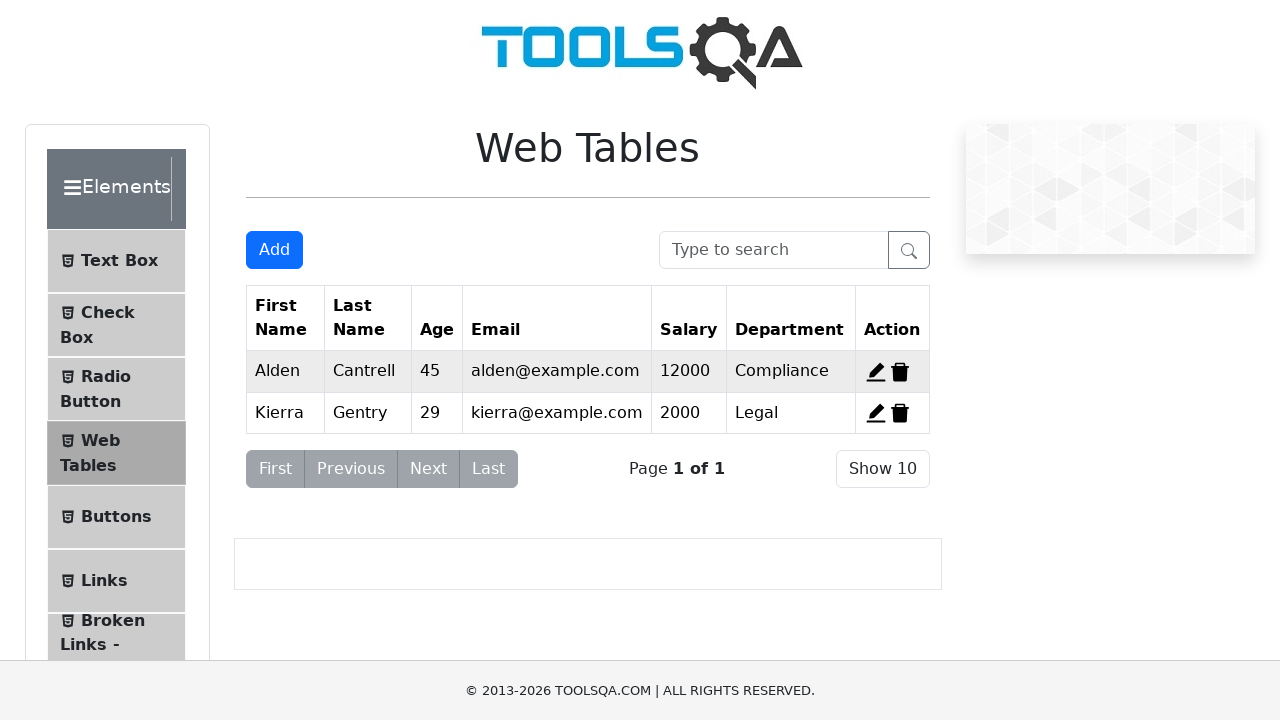

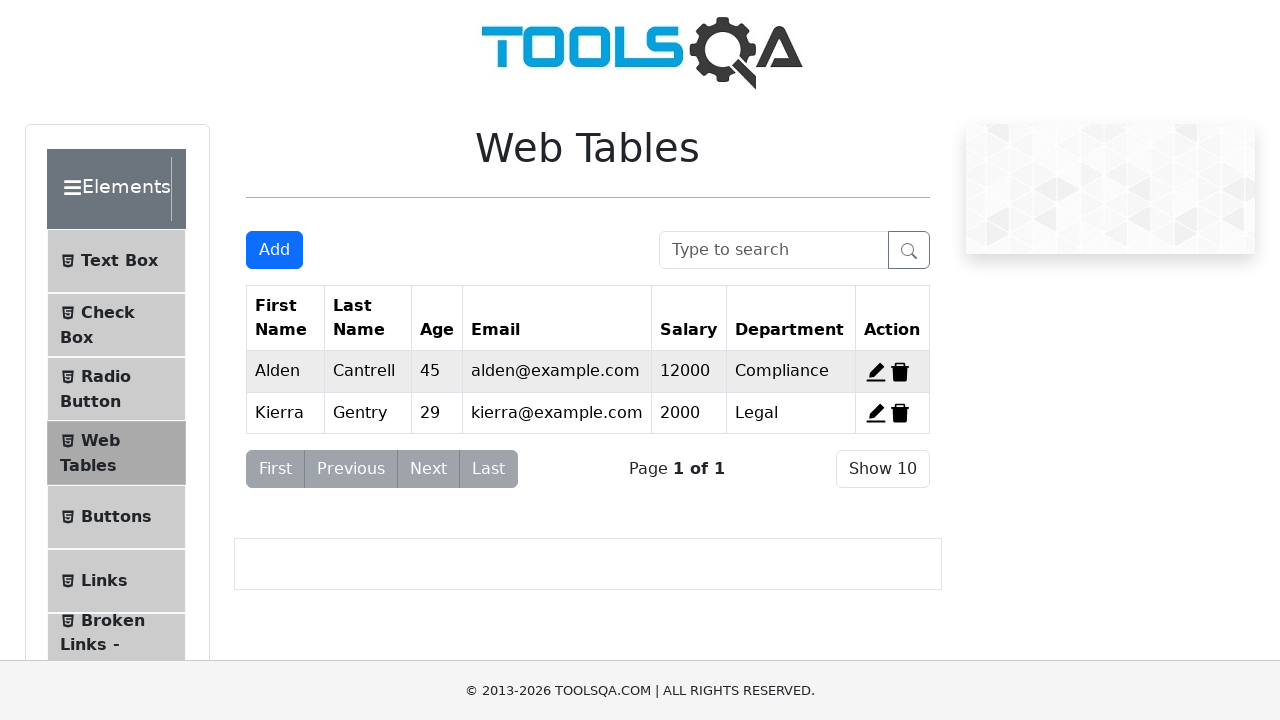